Navigates to jQuery UI website and scrolls to the Position link element to bring it into view

Starting URL: https://jqueryui.com/

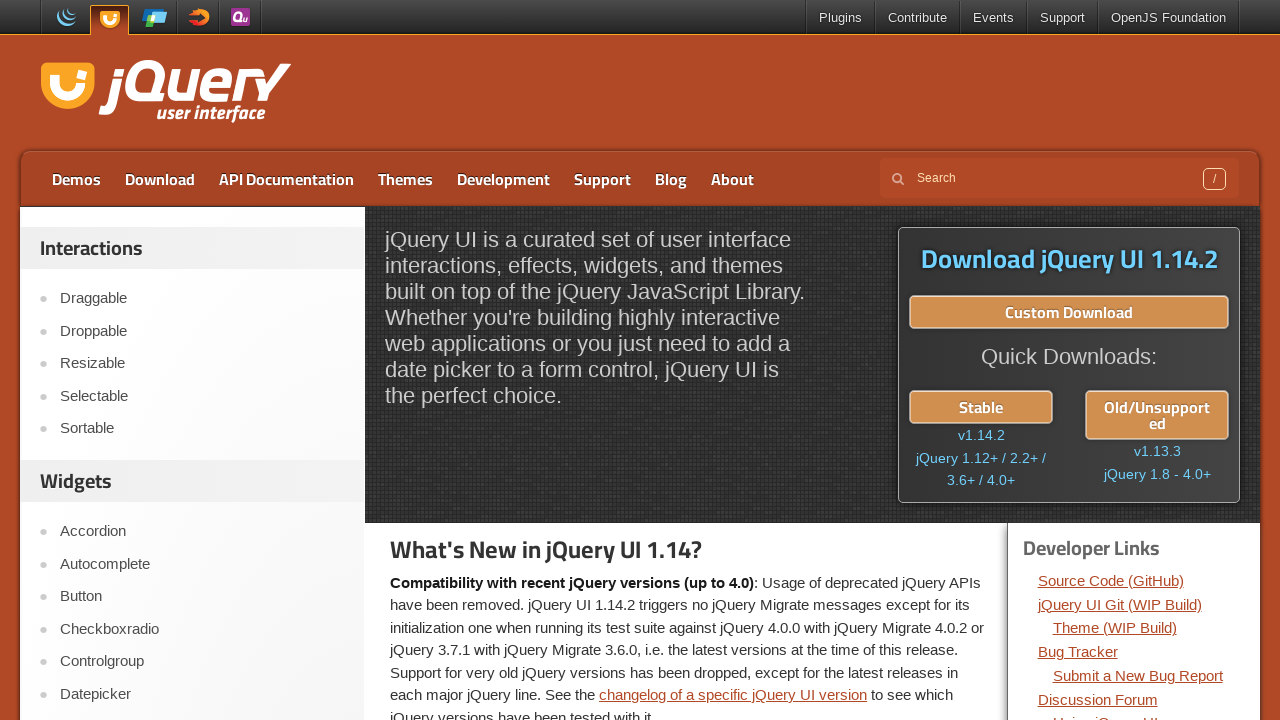

Navigated to jQuery UI website
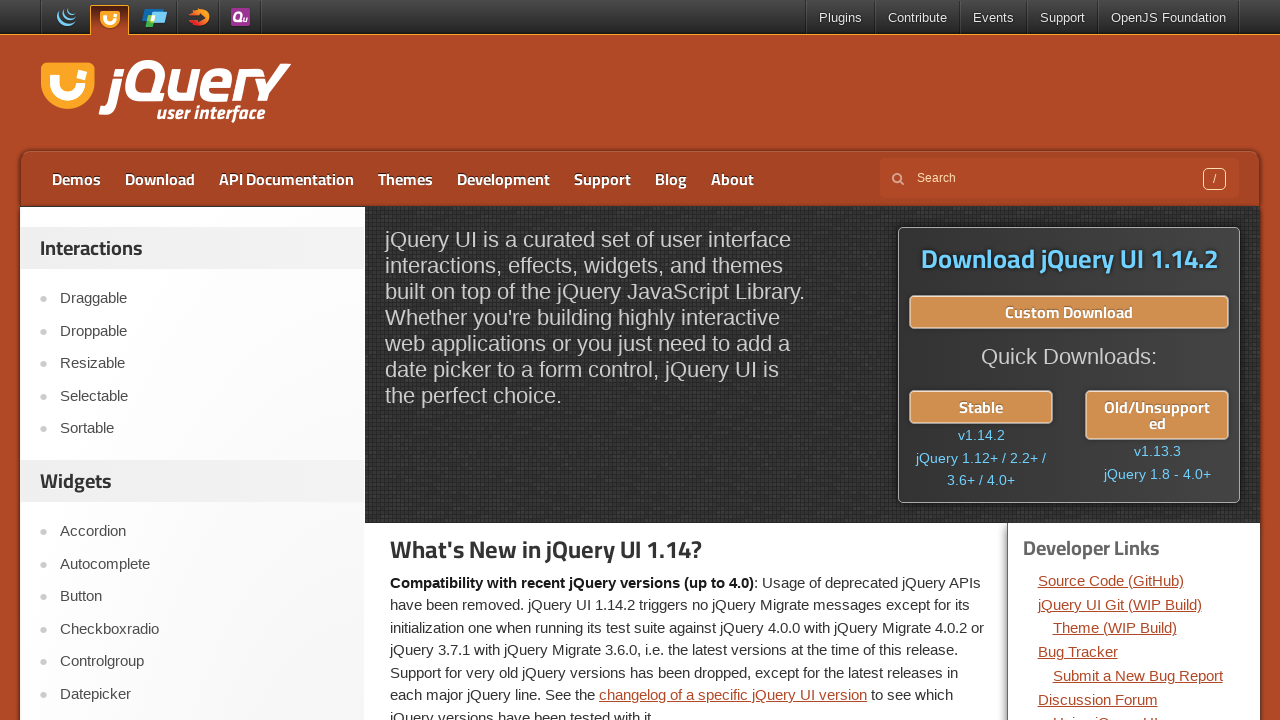

Located Position link element
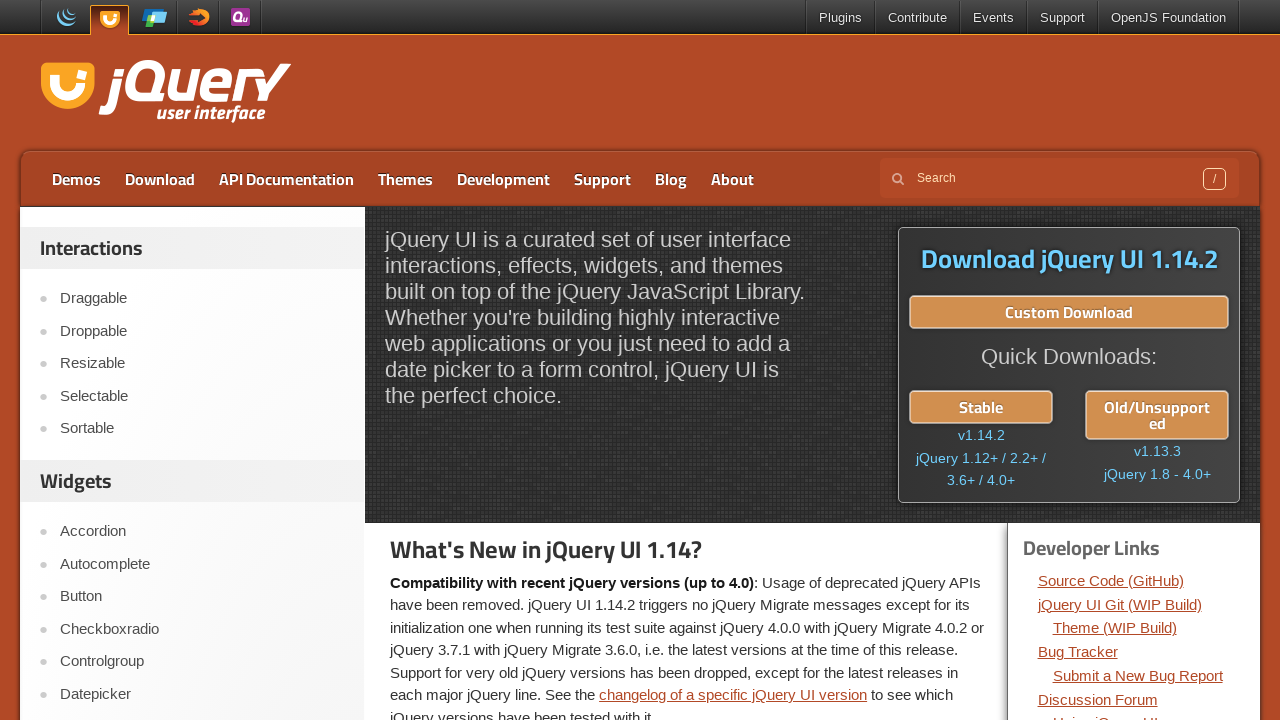

Scrolled Position link element into view
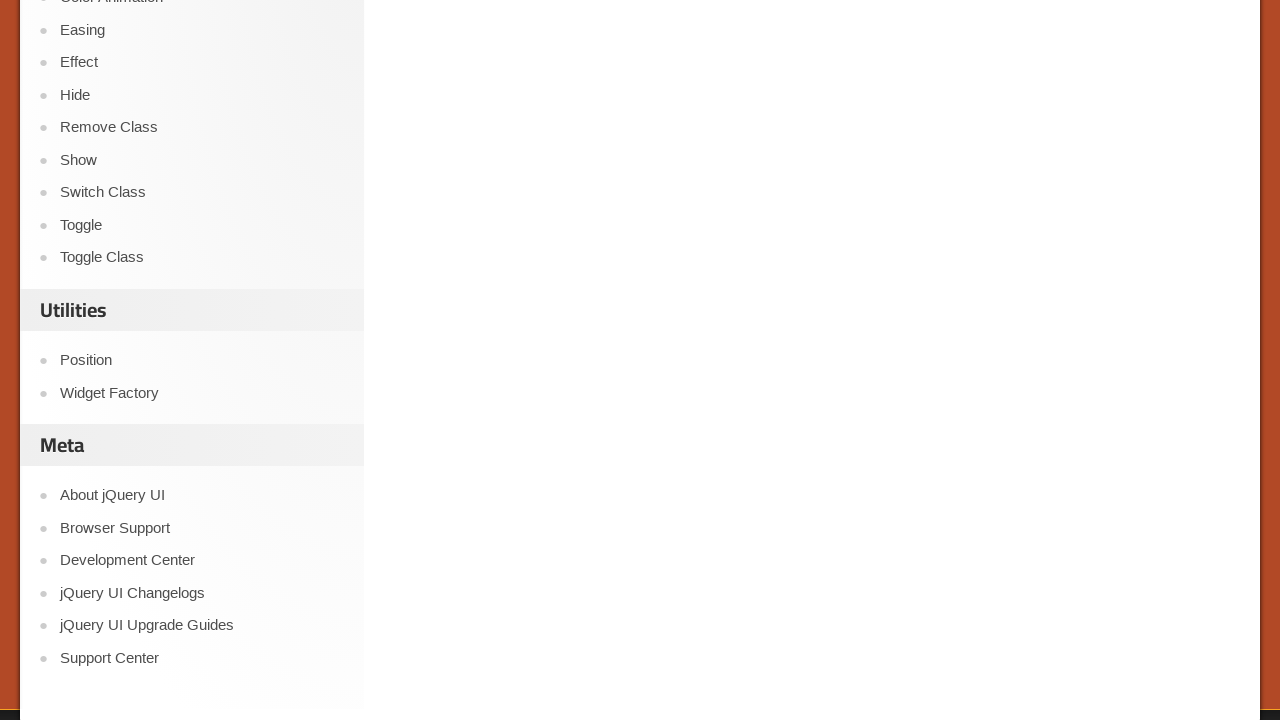

Waited 2 seconds to observe scroll effect
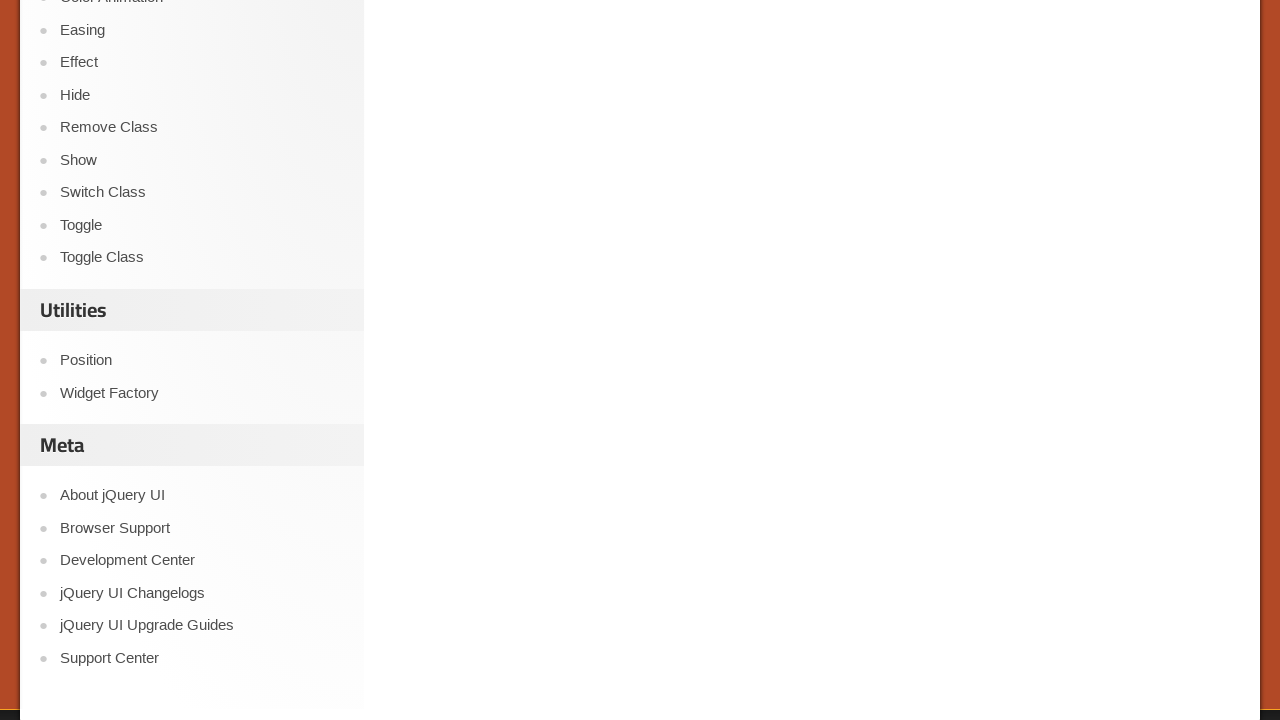

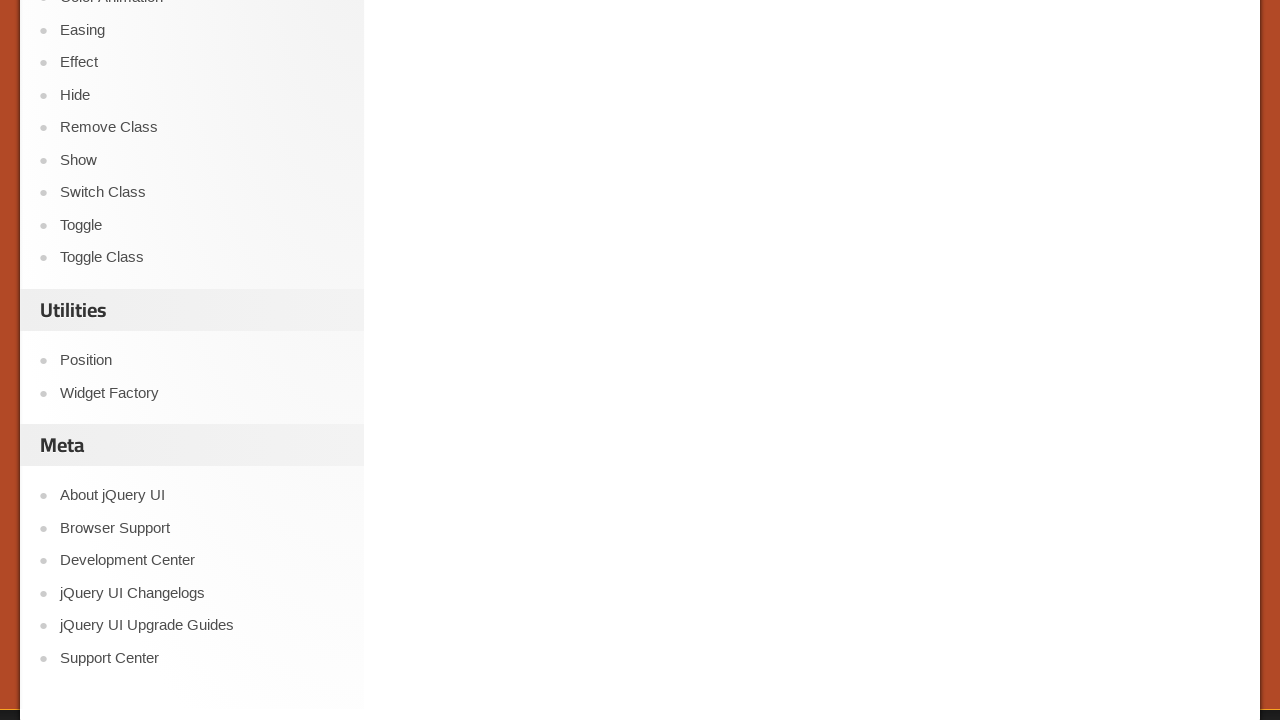